Tests editing a record in a web table by clicking the edit button, filling in age, salary, and department fields, then submitting the form.

Starting URL: https://demoqa.com/webtables

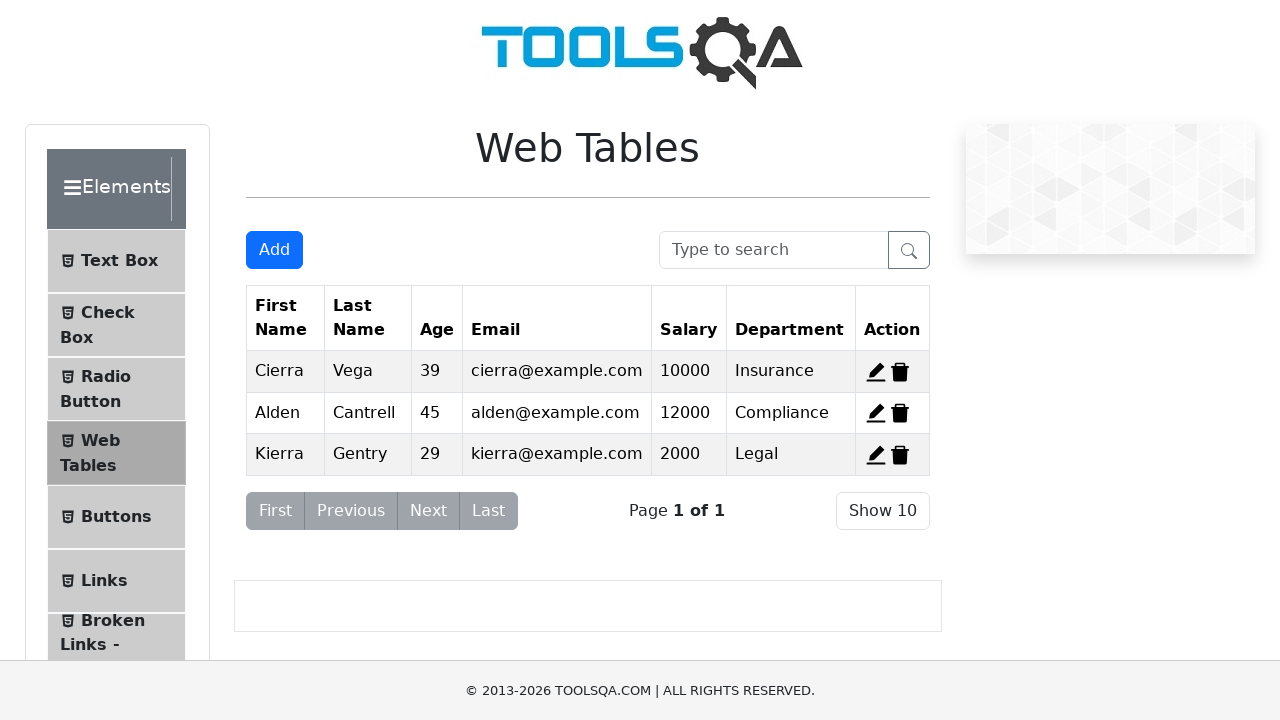

Clicked edit button for the first record at (876, 372) on #edit-record-1
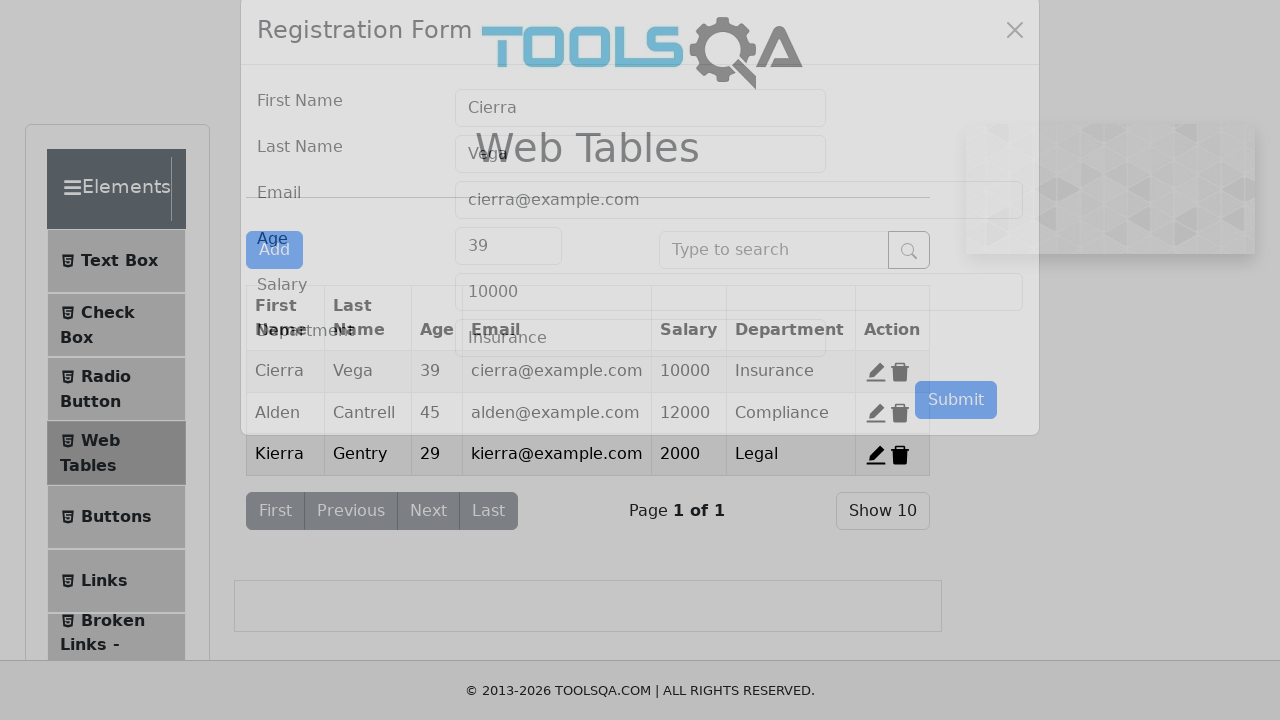

Filled age field with '35' on #age
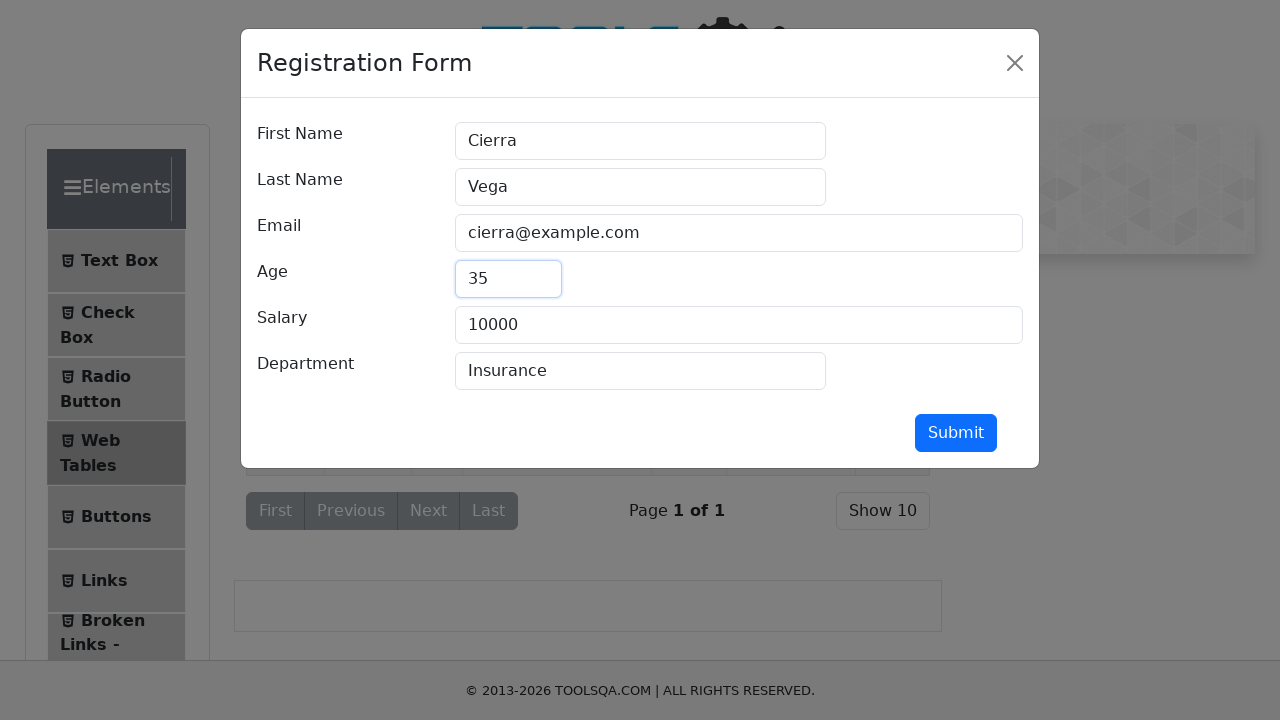

Filled salary field with '75000' on #salary
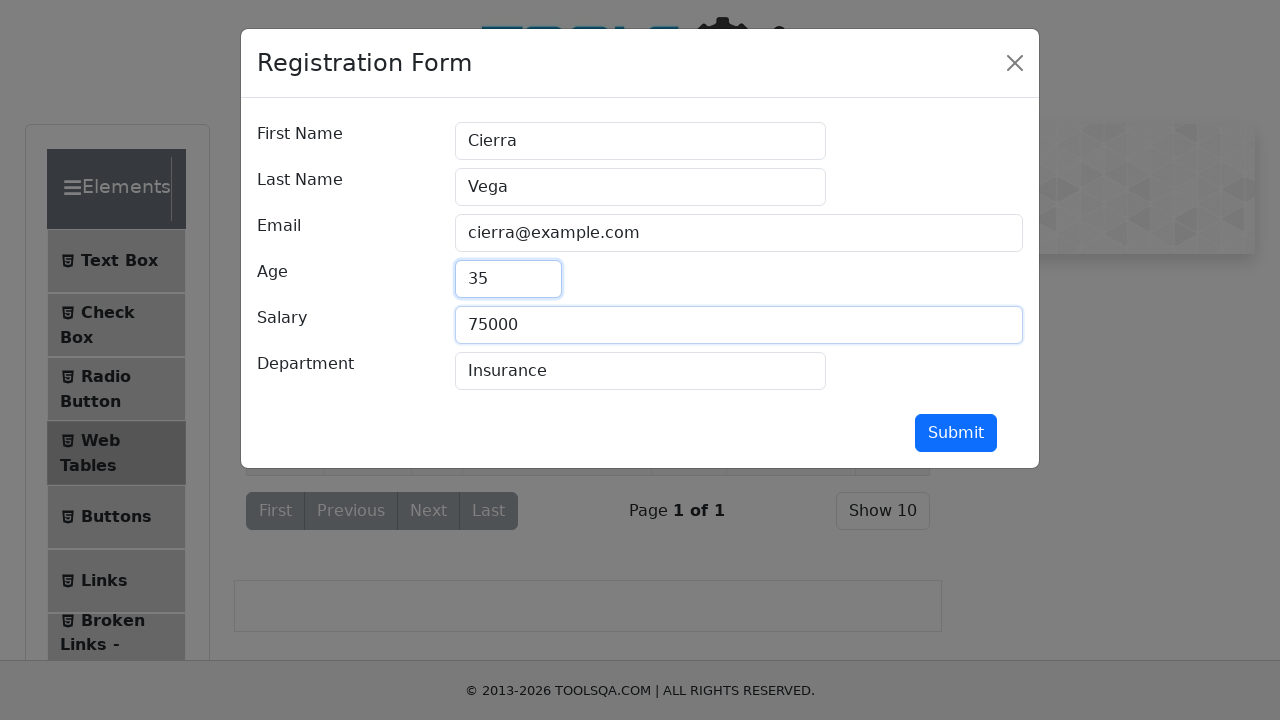

Filled department field with 'Engineering' on #department
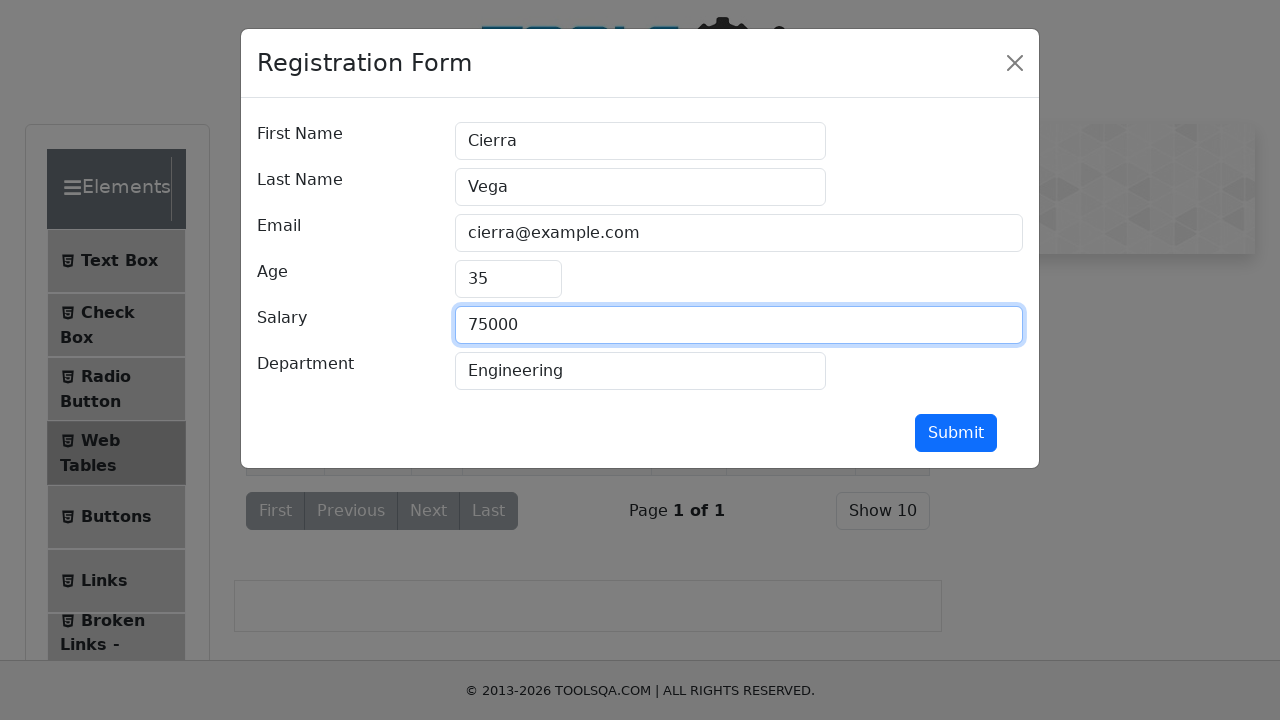

Clicked submit button to save form changes at (956, 433) on #submit
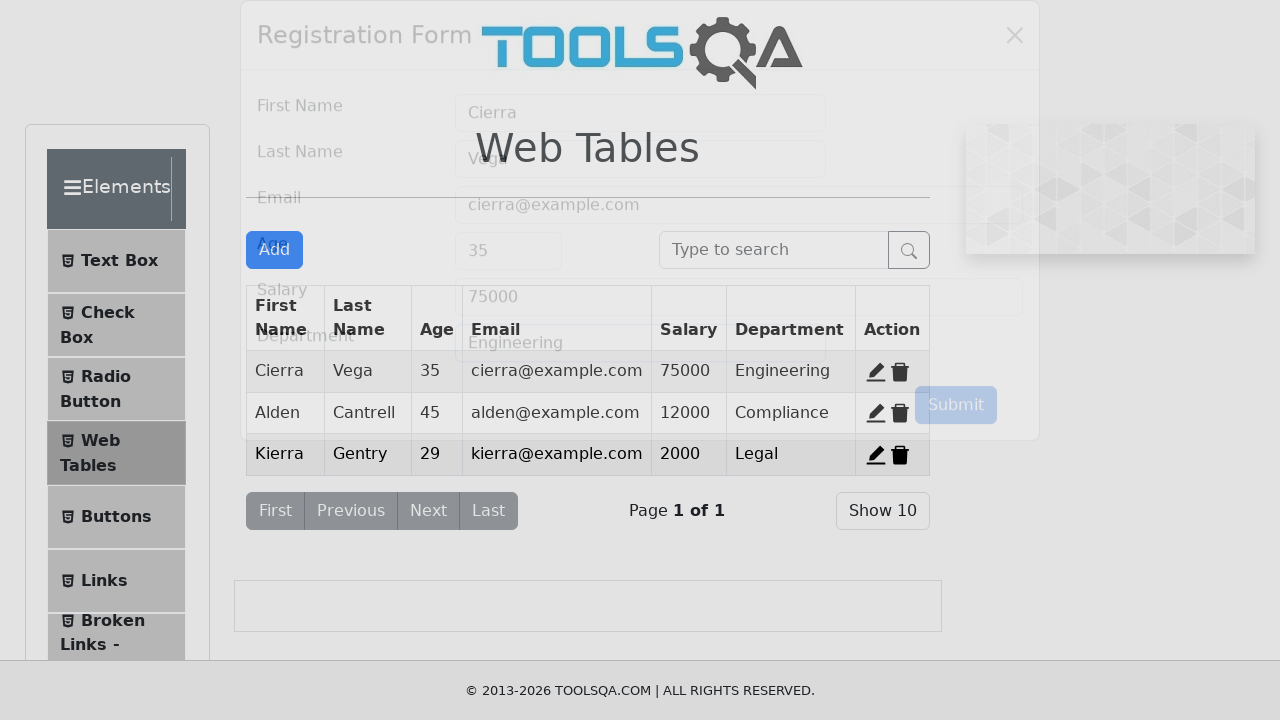

Form closed and table updated with edited record
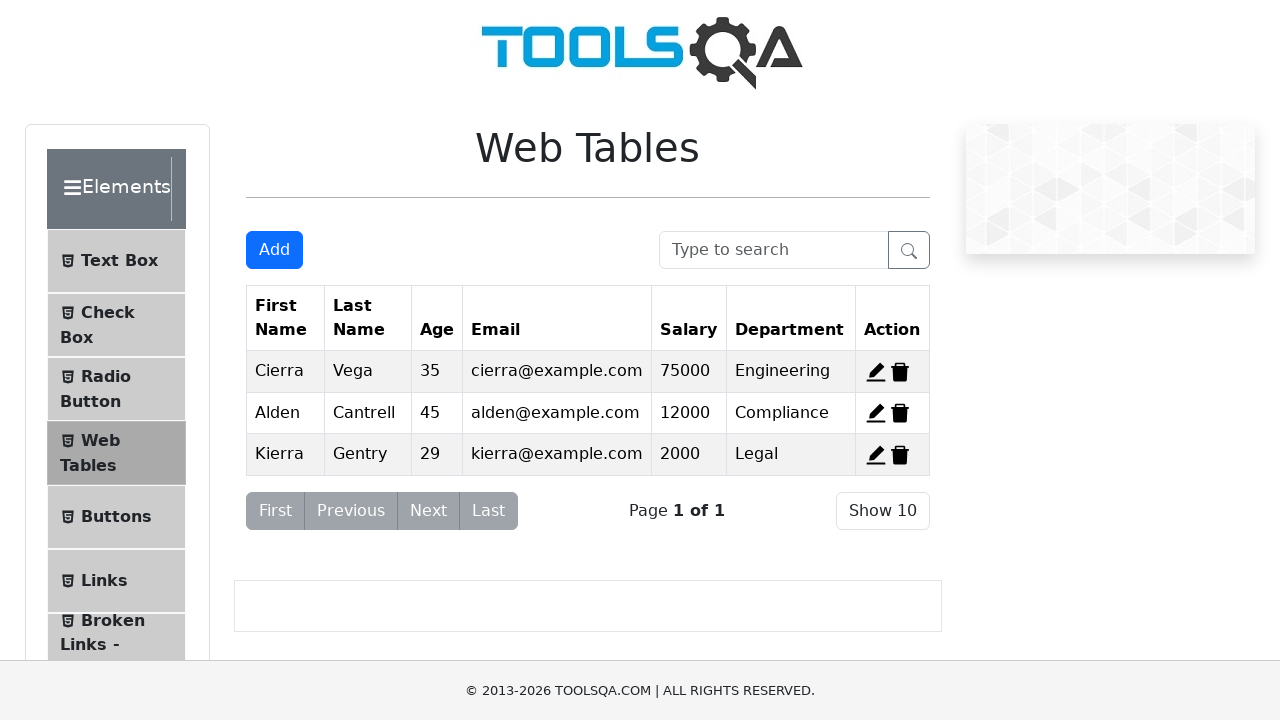

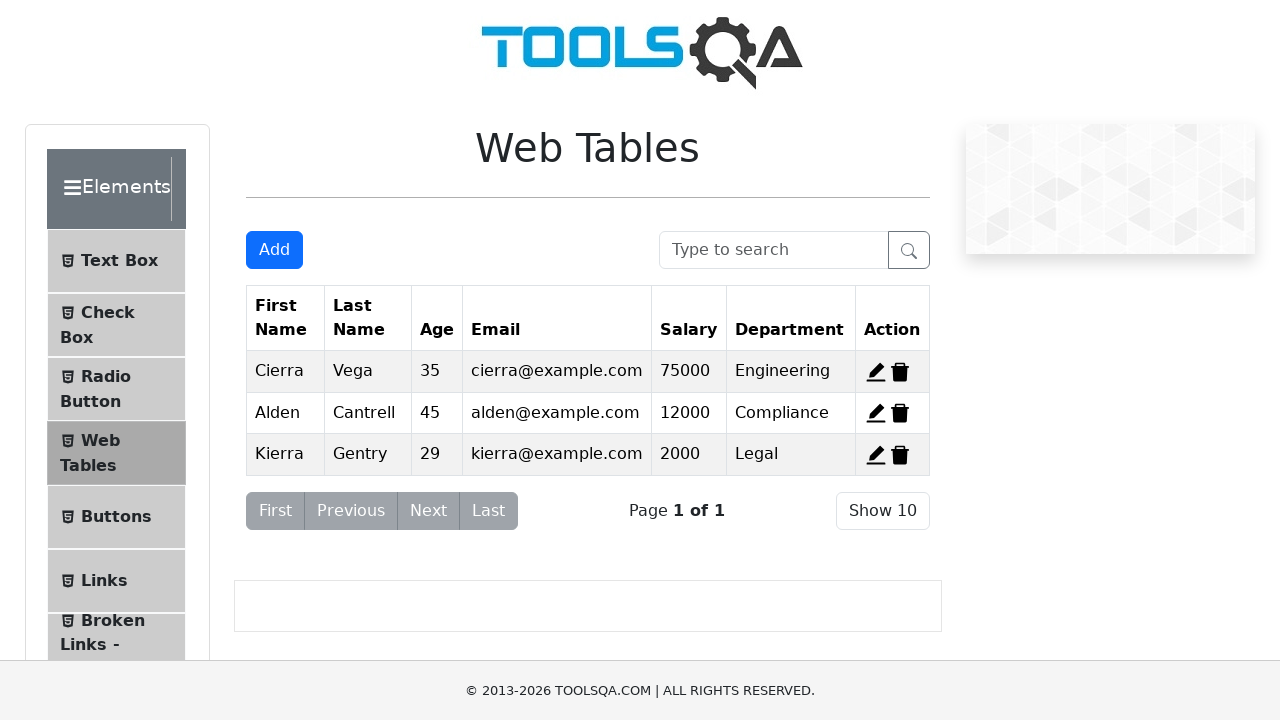